Tests an e-commerce shopping cart flow by adding multiple products to cart, proceeding to checkout, and applying a promo code

Starting URL: https://rahulshettyacademy.com/seleniumPractise/?#/

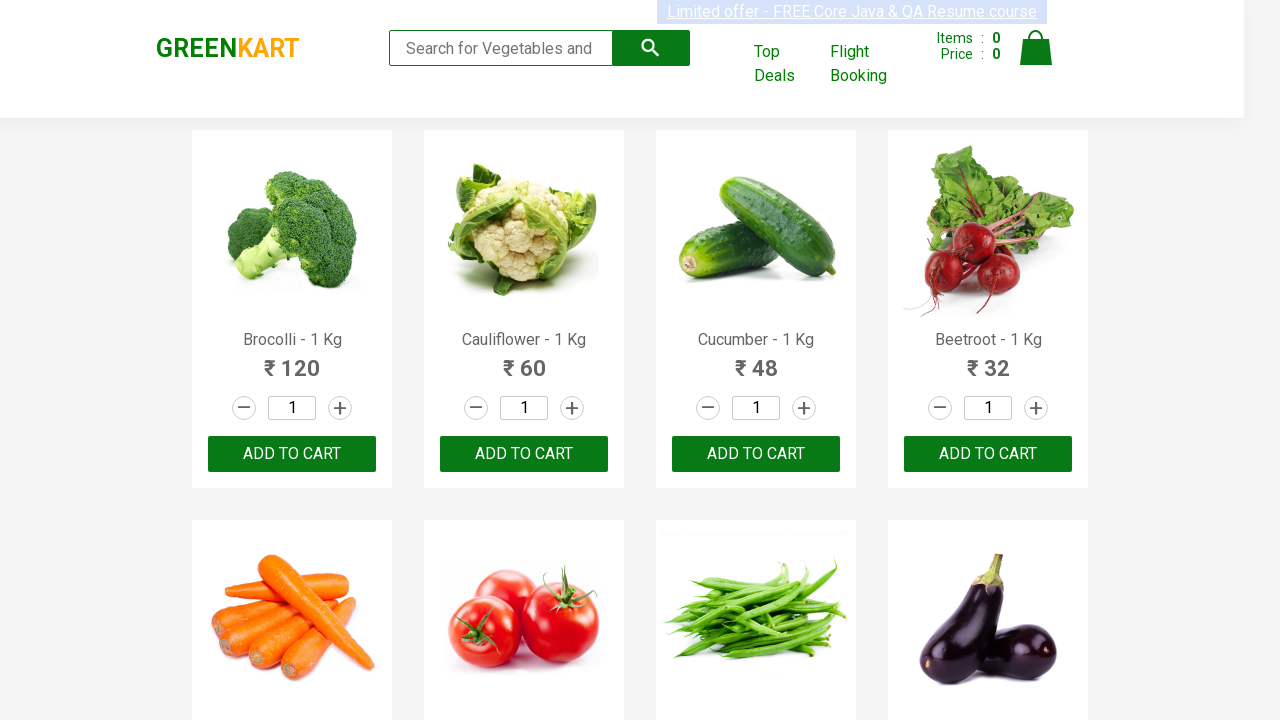

Added Brocolli to cart at (292, 454) on //h4[@class='product-name' and contains(text(), 'Brocolli')]/following-sibling::
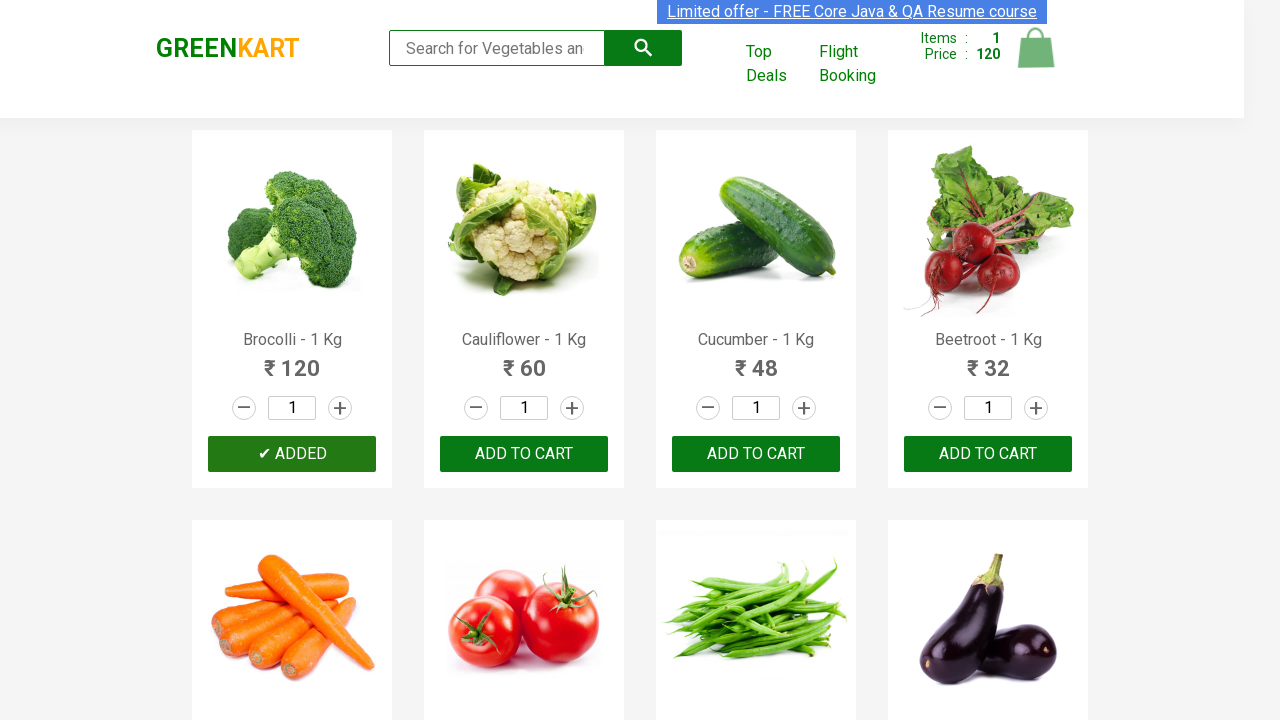

Added Cucumber to cart at (756, 454) on //h4[@class='product-name' and contains(text(), 'Cucumber')]/following-sibling::
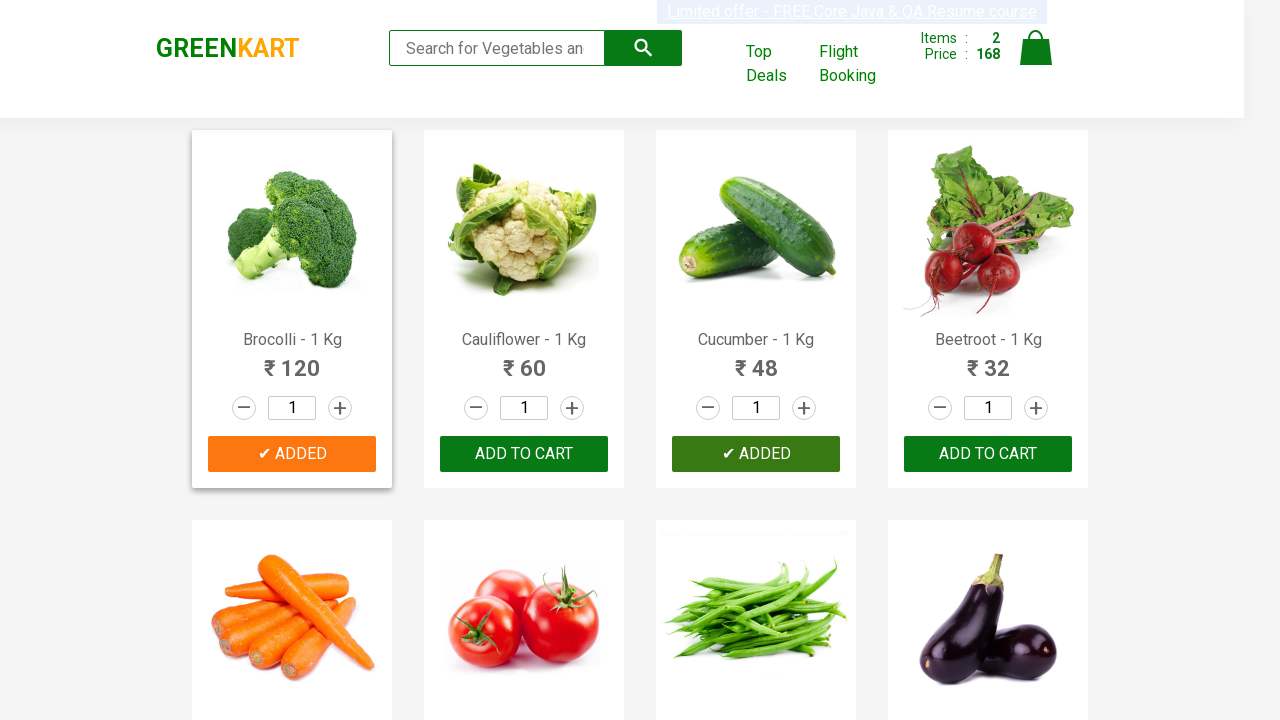

Added Carrot to cart at (292, 360) on //h4[@class='product-name' and contains(text(), 'Carrot')]/following-sibling::di
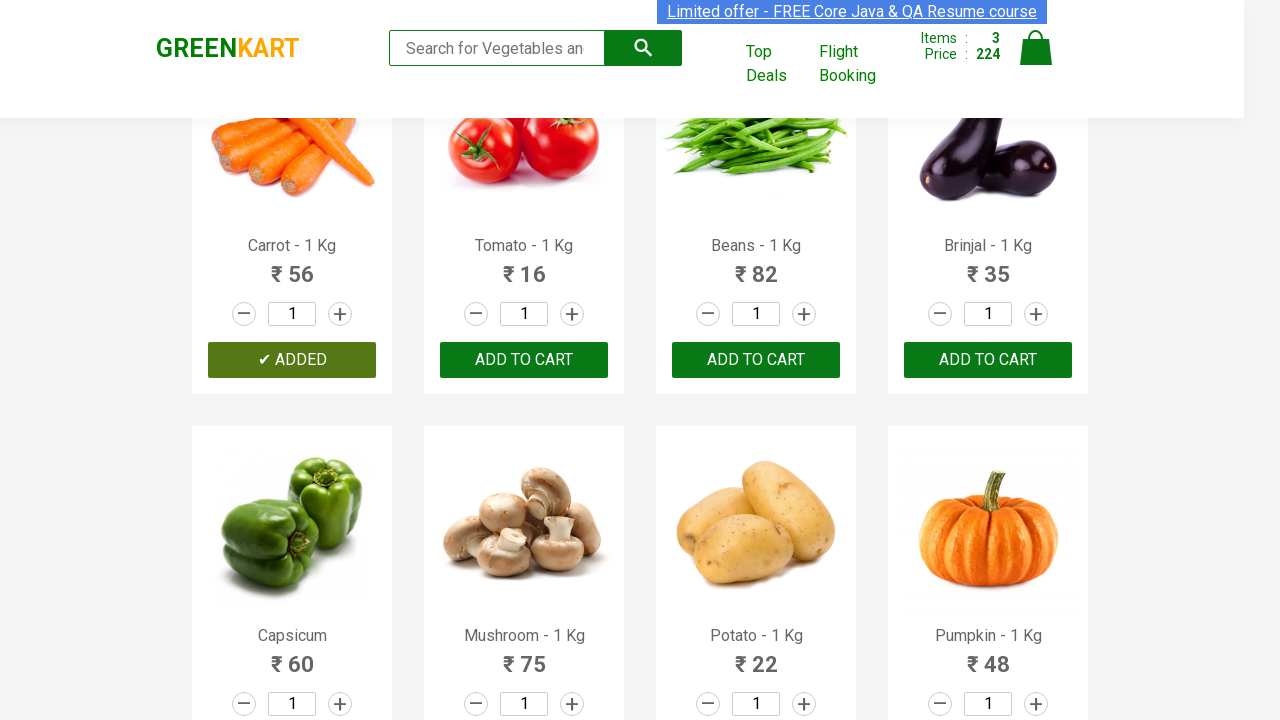

Added Tomato to cart at (524, 360) on //h4[@class='product-name' and contains(text(), 'Tomato')]/following-sibling::di
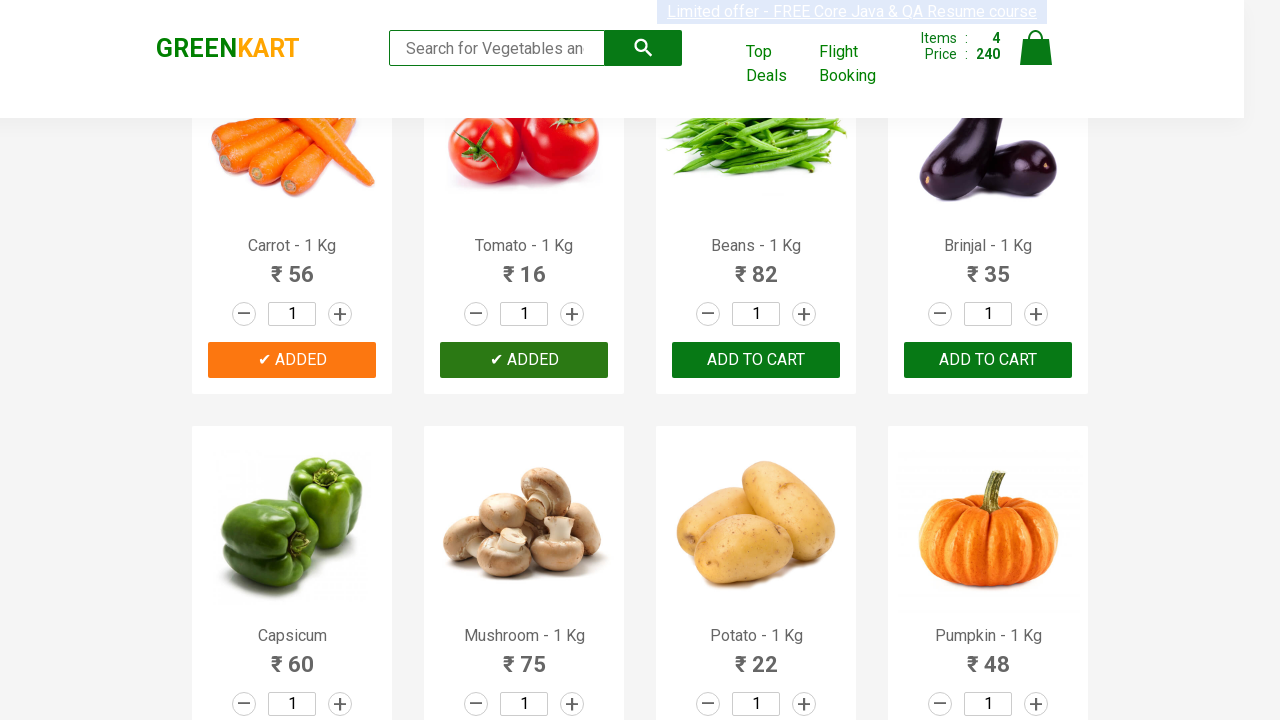

Added Pumpkin to cart at (988, 360) on //h4[@class='product-name' and contains(text(), 'Pumpkin')]/following-sibling::d
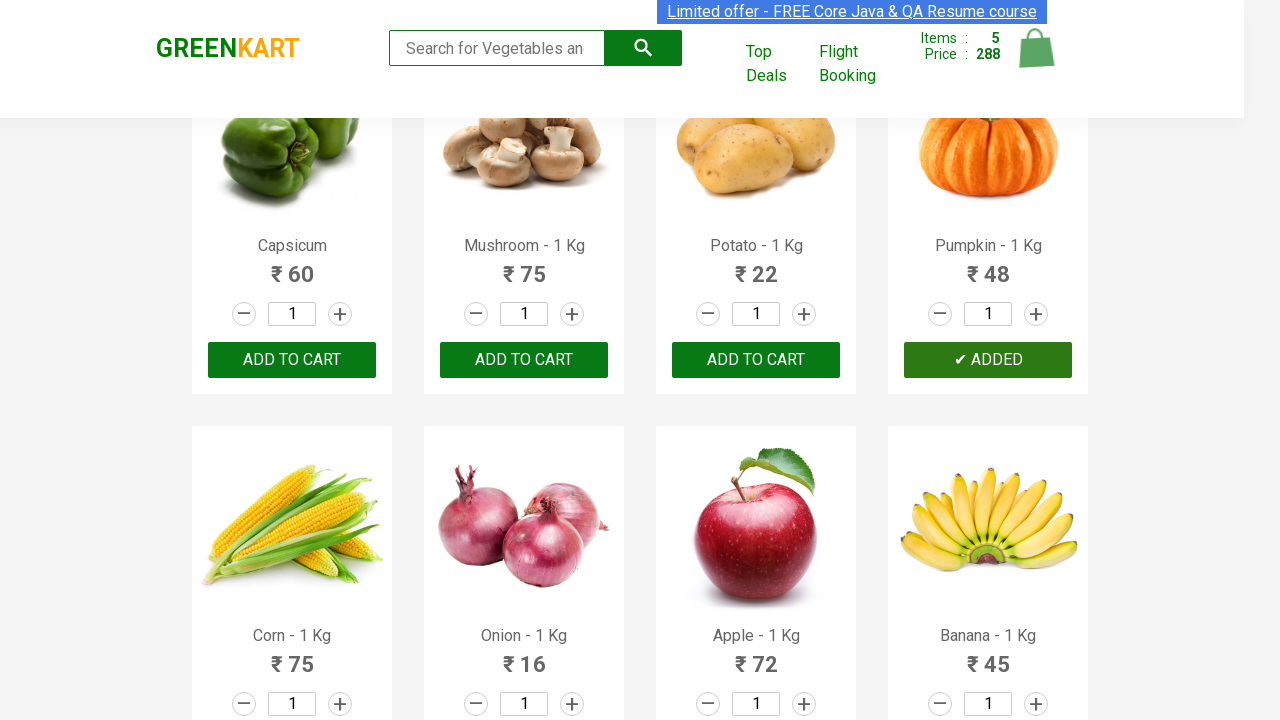

Opened shopping cart at (1036, 59) on .cart-icon
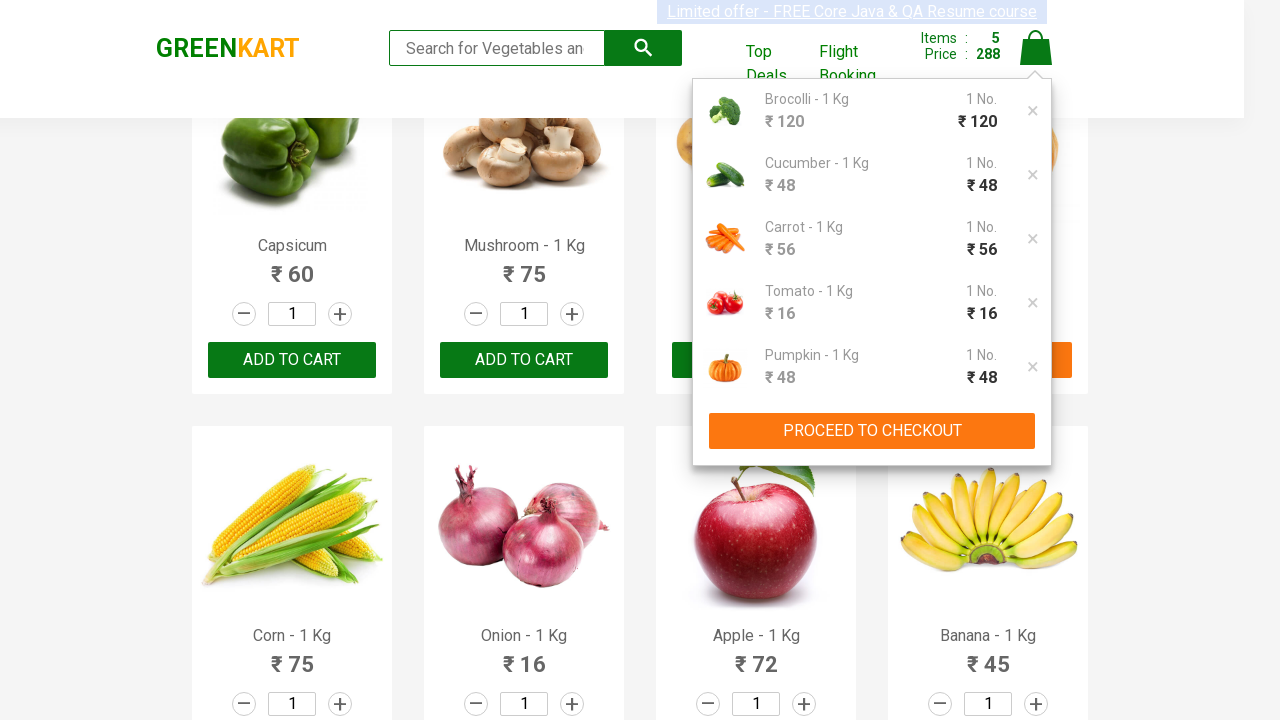

Clicked PROCEED TO CHECKOUT button at (872, 431) on xpath=//button[normalize-space()='PROCEED TO CHECKOUT']
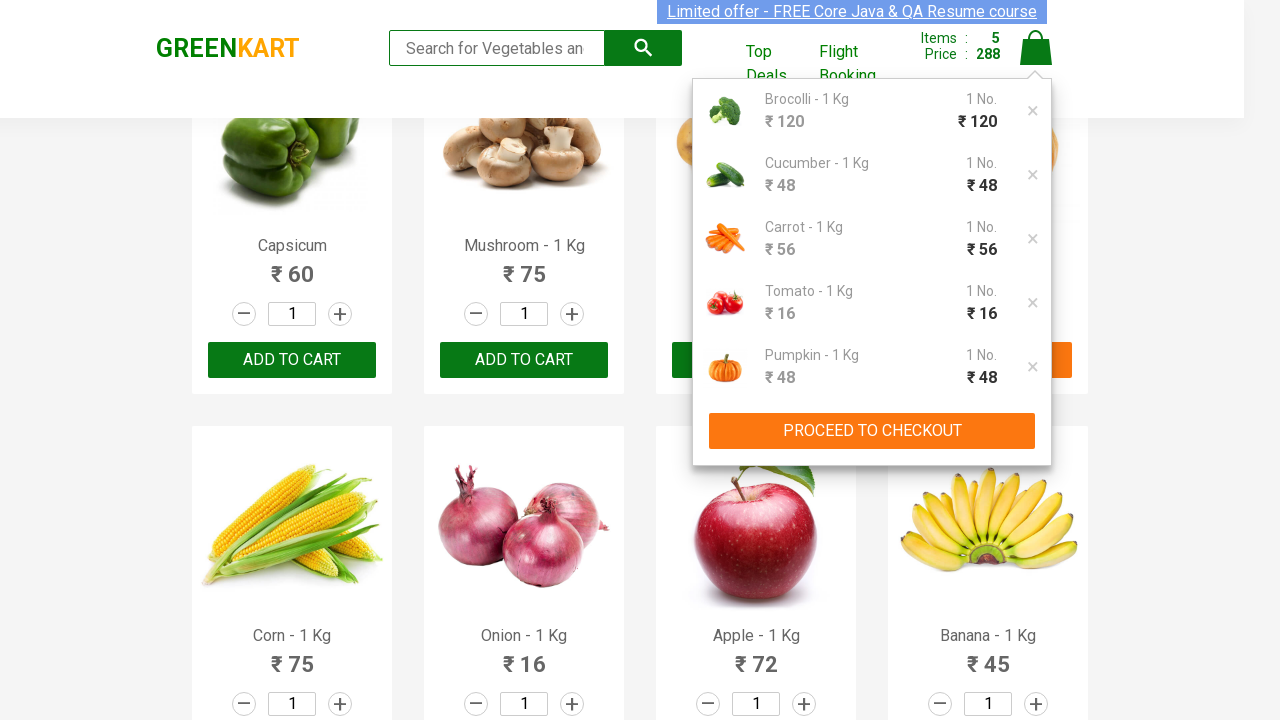

Promo code field loaded
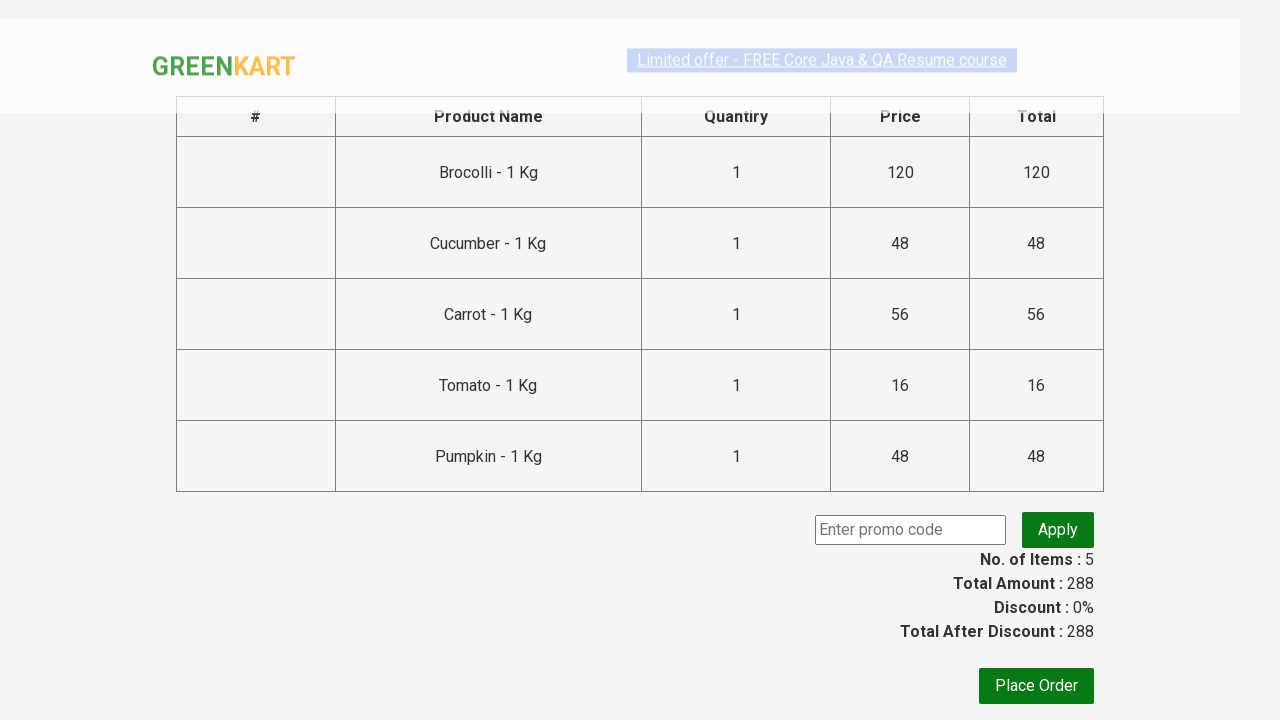

Entered promo code 'rahulshettyacademy' on .promoCode
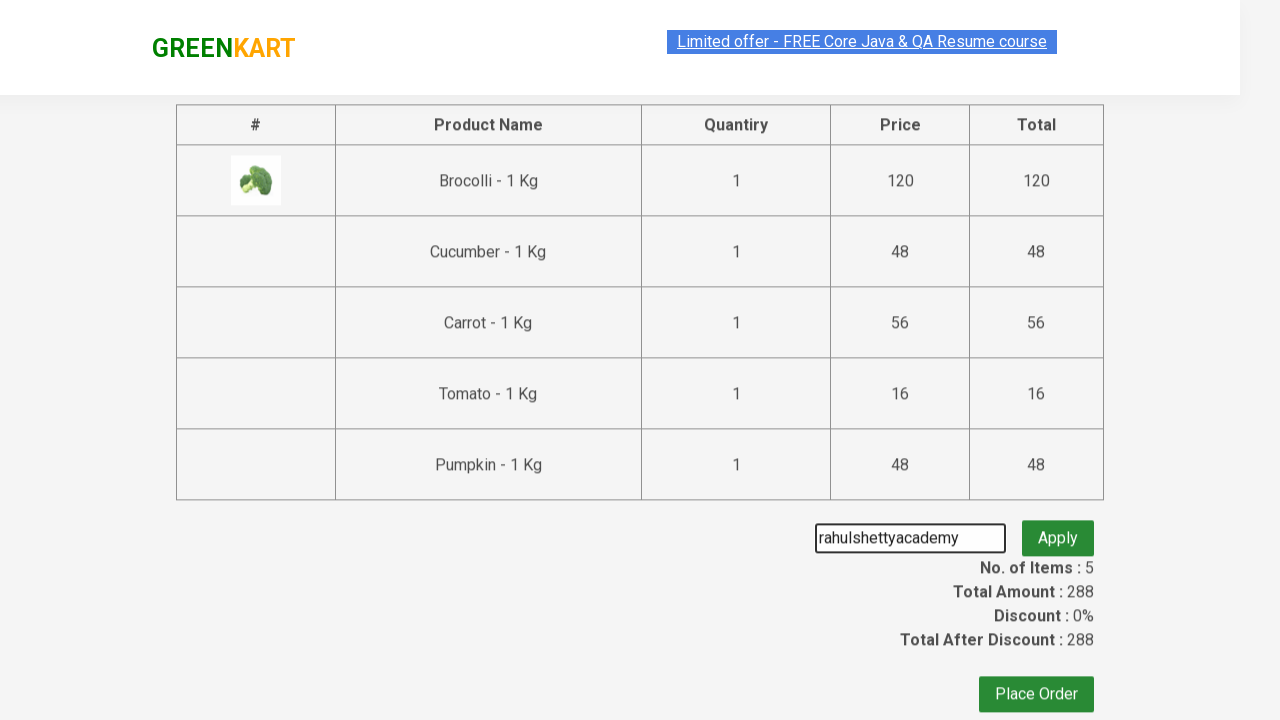

Promo code button is ready
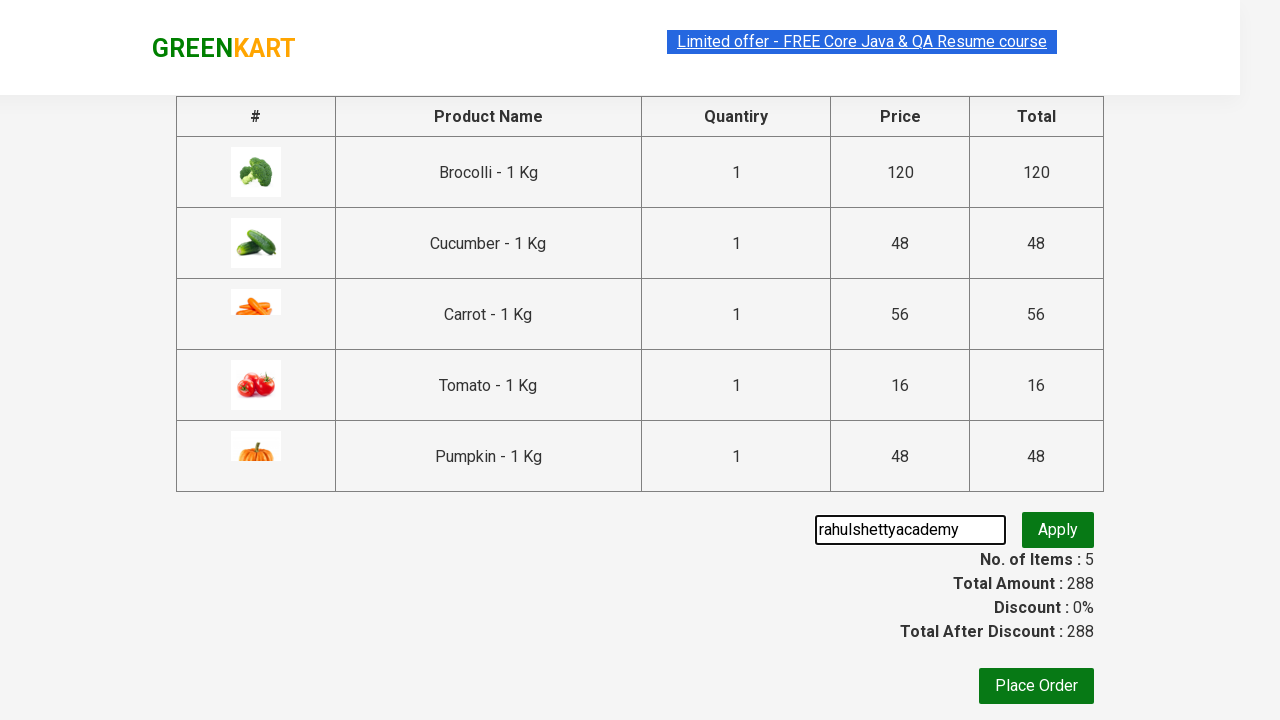

Clicked Apply button to apply promo code at (1058, 530) on .promoBtn
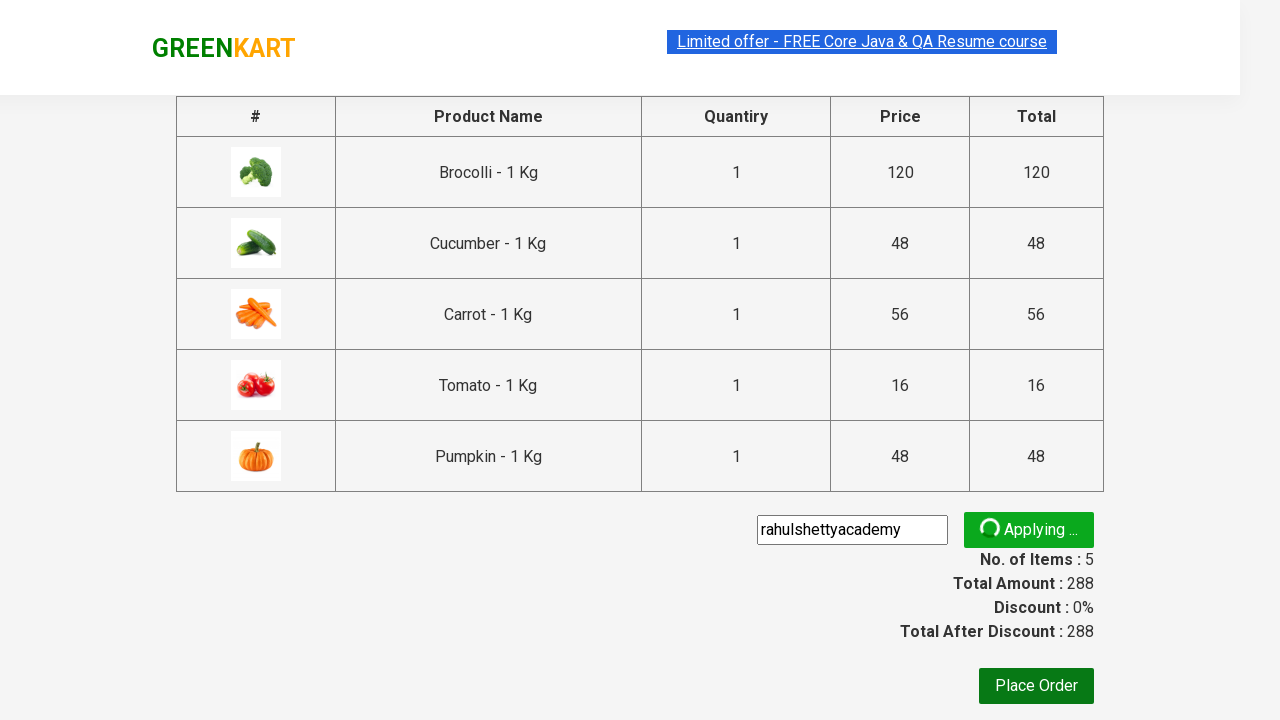

Promo code confirmation message appeared
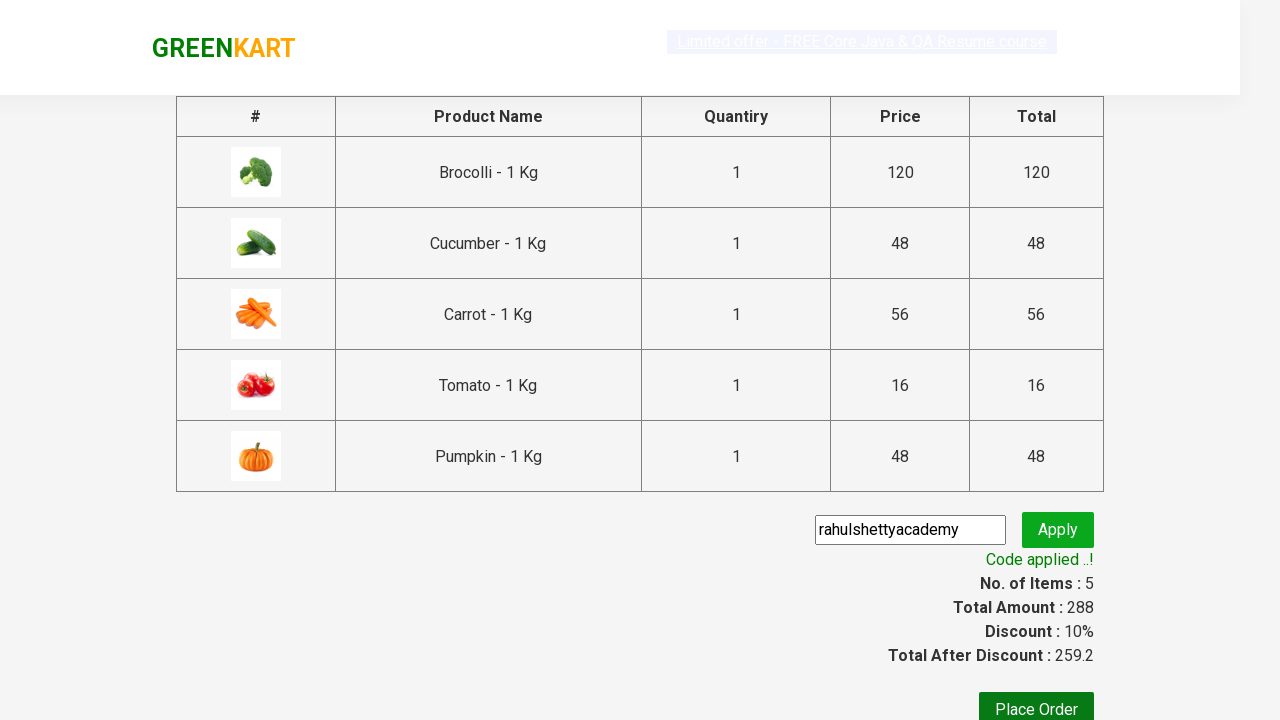

Retrieved promo confirmation text: 'Code applied ..!'
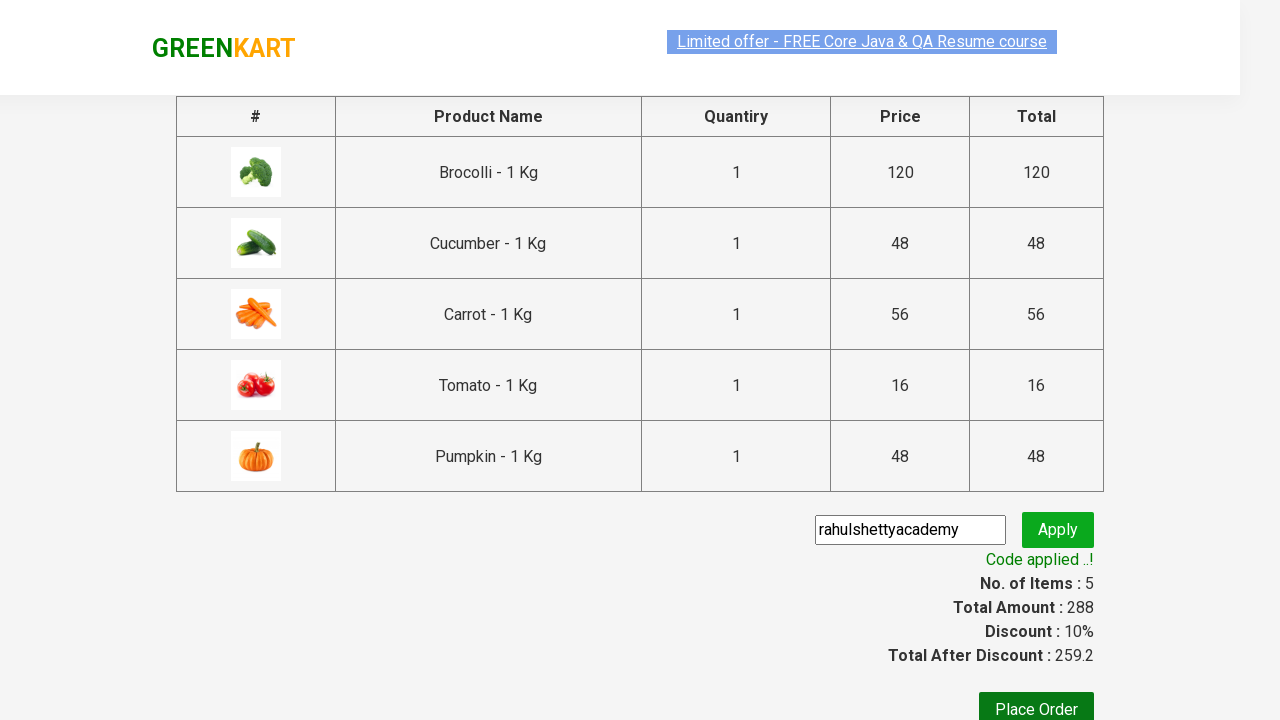

Promo code applied successfully - assertion passed
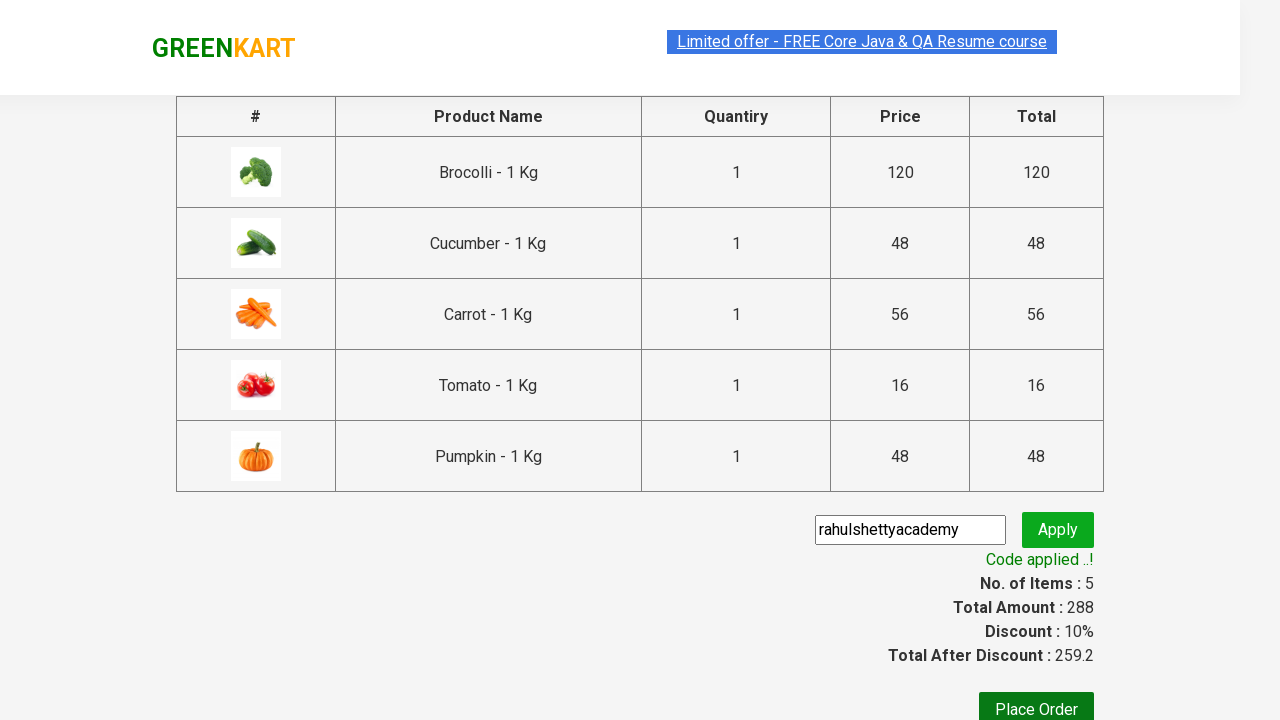

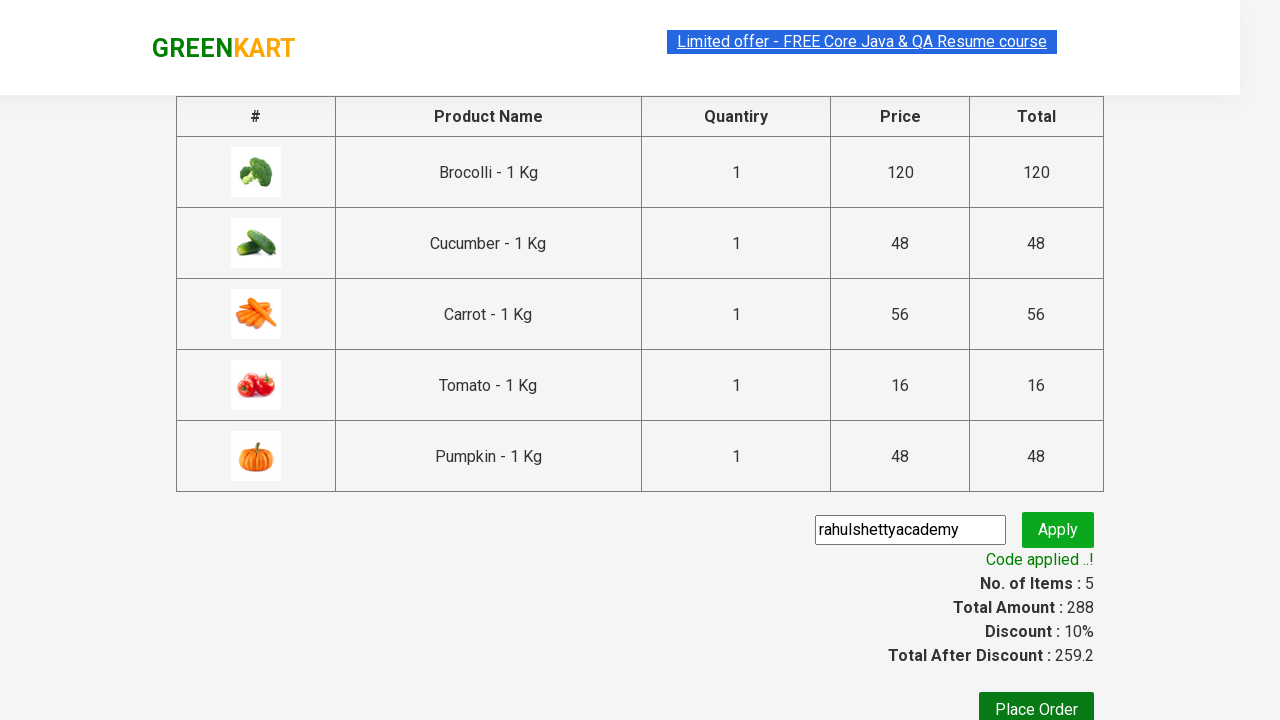